Tests handling of a confirmation popup/alert by clicking a button that triggers the alert and then accepting it

Starting URL: https://demoqa.com/alerts

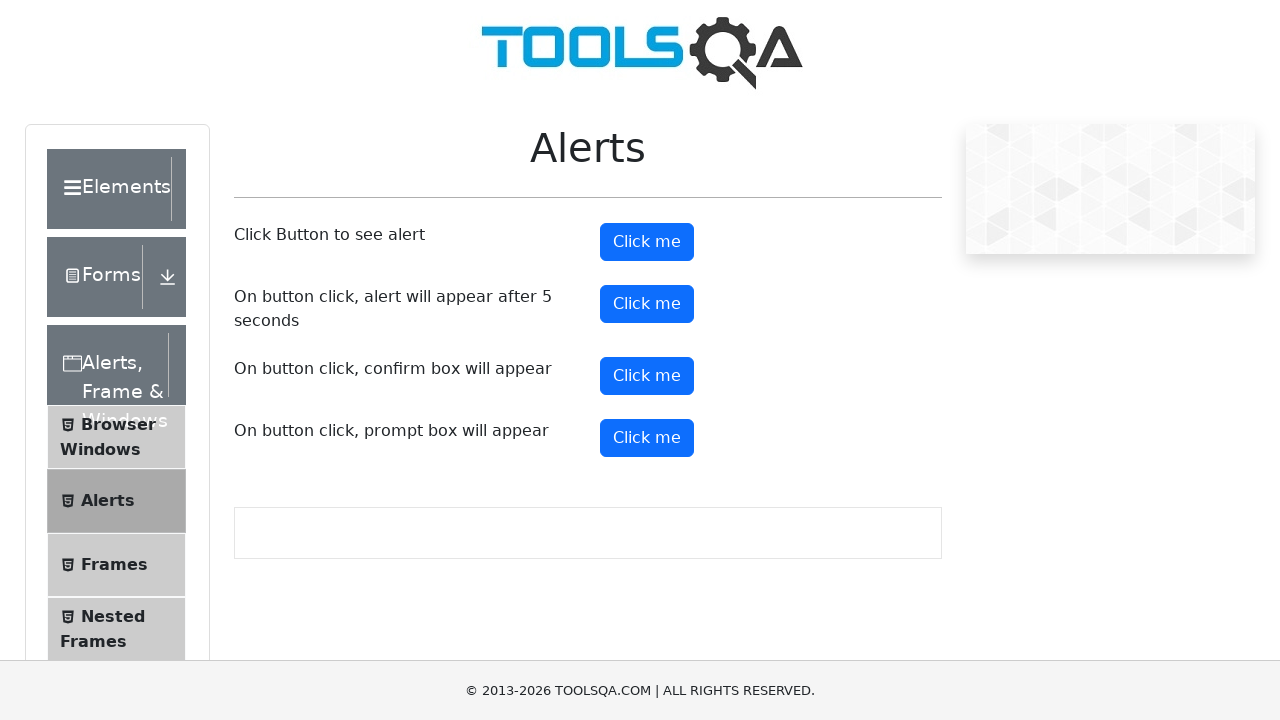

Navigated to alerts demo page
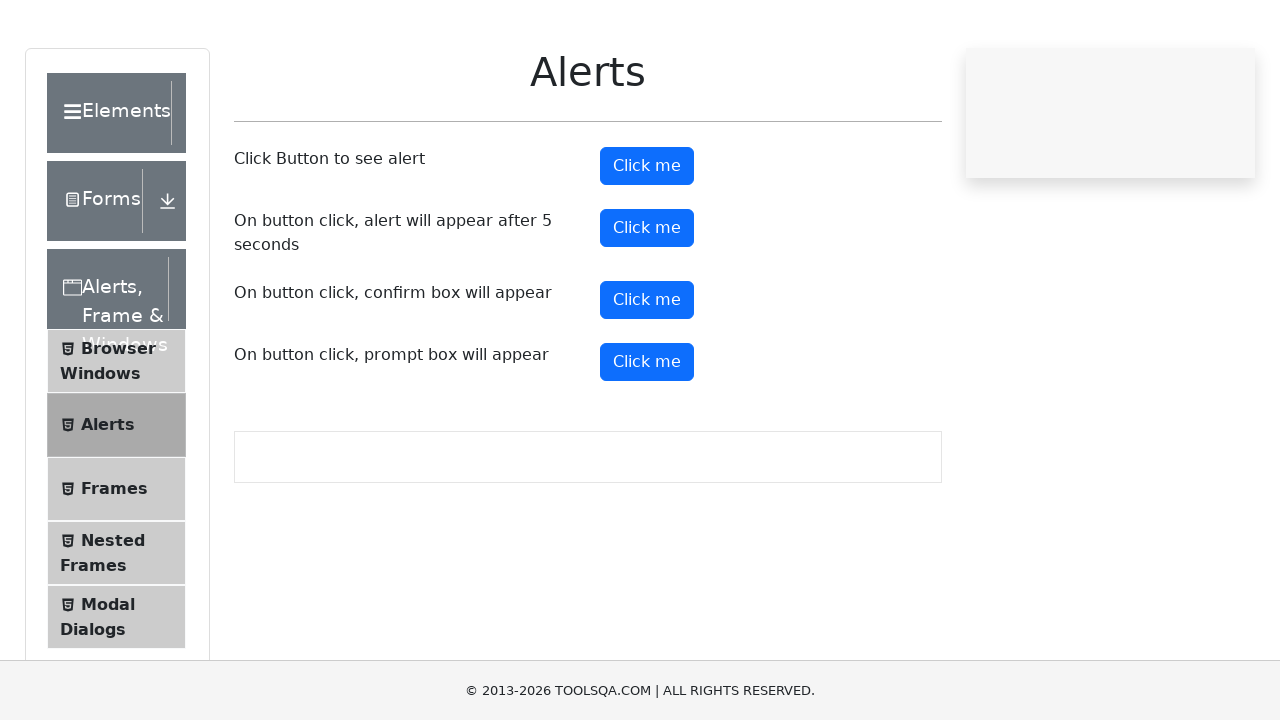

Set up dialog handler to accept confirmation popups
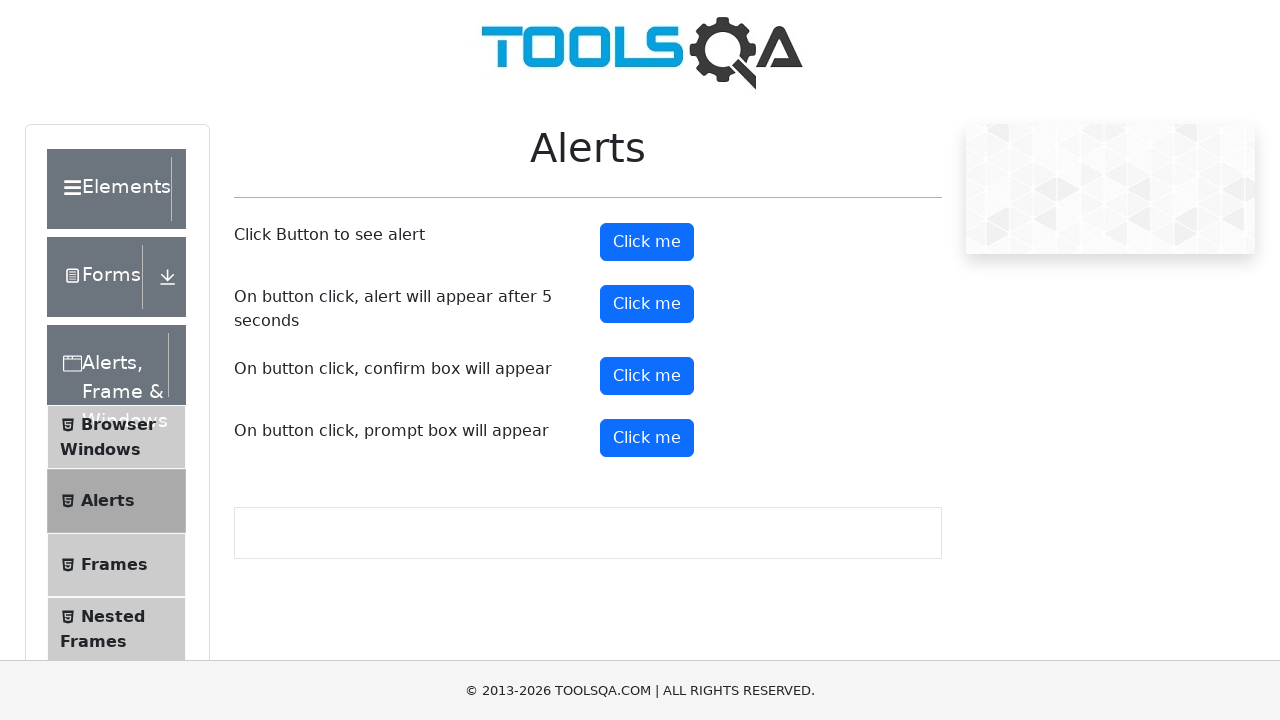

Clicked confirm button to trigger confirmation popup at (647, 376) on #confirmButton
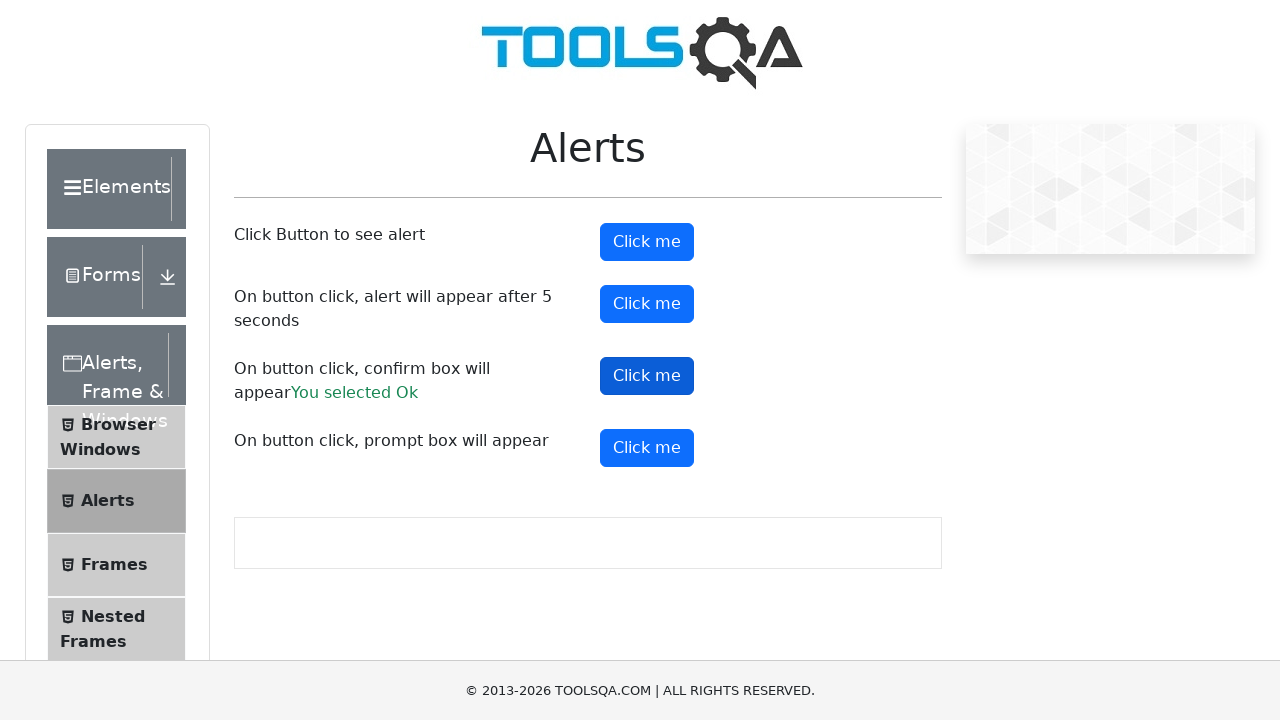

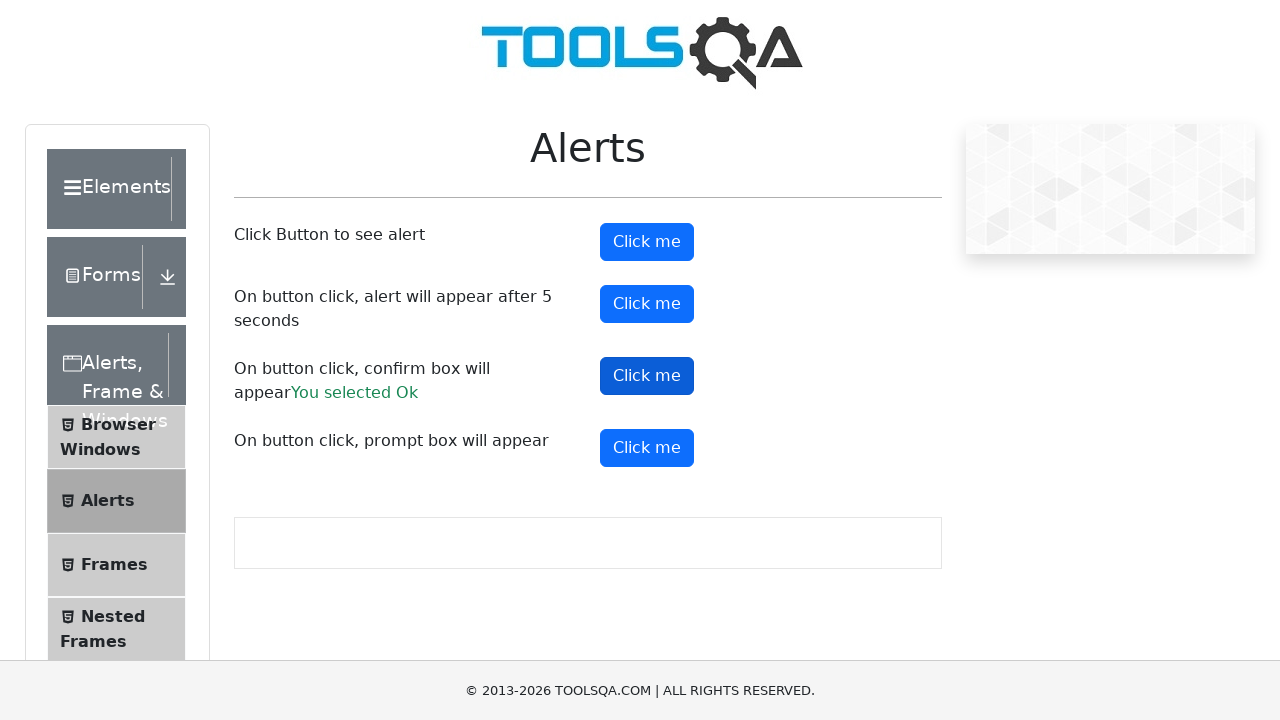